Tests dynamic checkbox visibility by toggling it on and off using a button and verifying the checkbox appears and disappears

Starting URL: https://v1.training-support.net/selenium/dynamic-controls

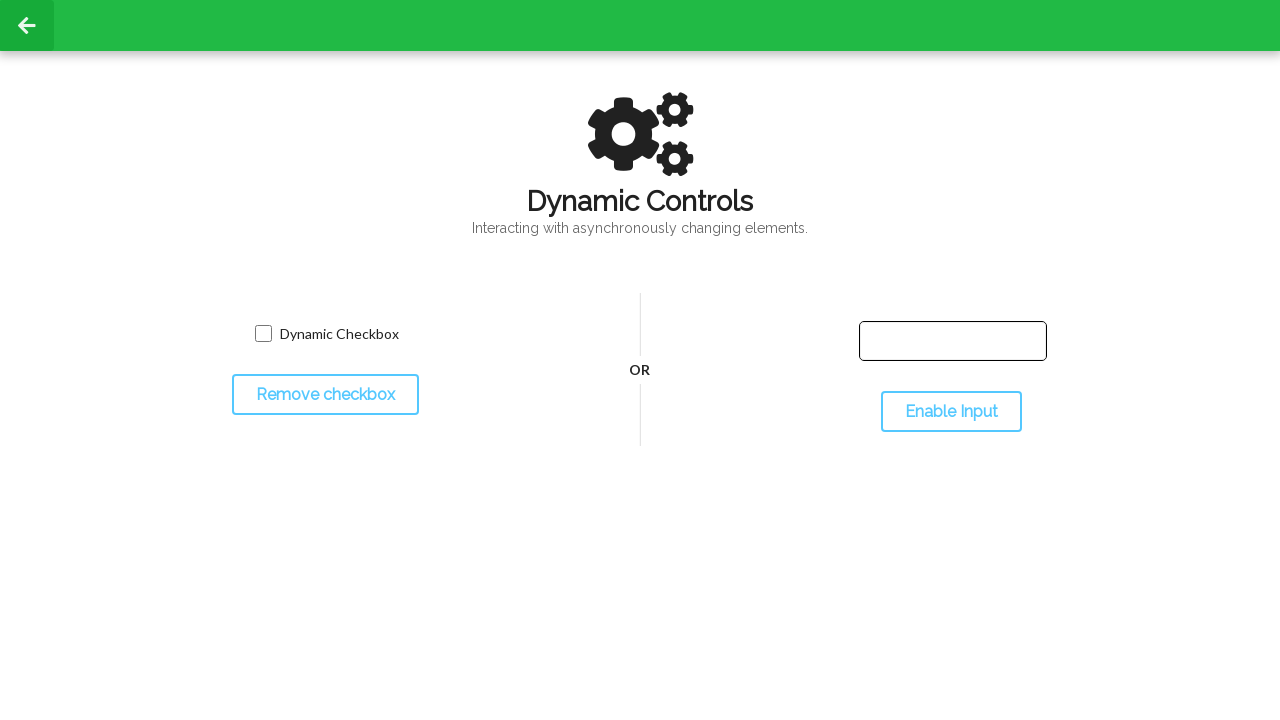

Located toggle button element with ID 'toggleCheckbox'
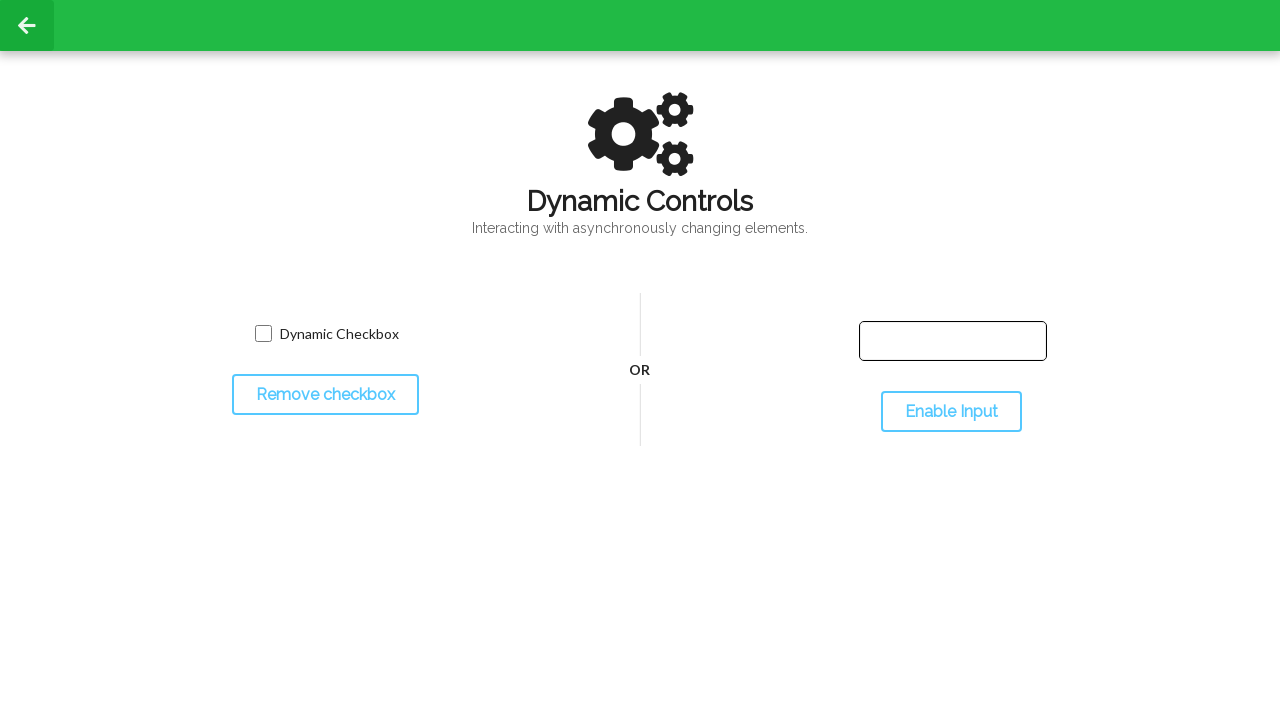

Located checkbox element using XPath
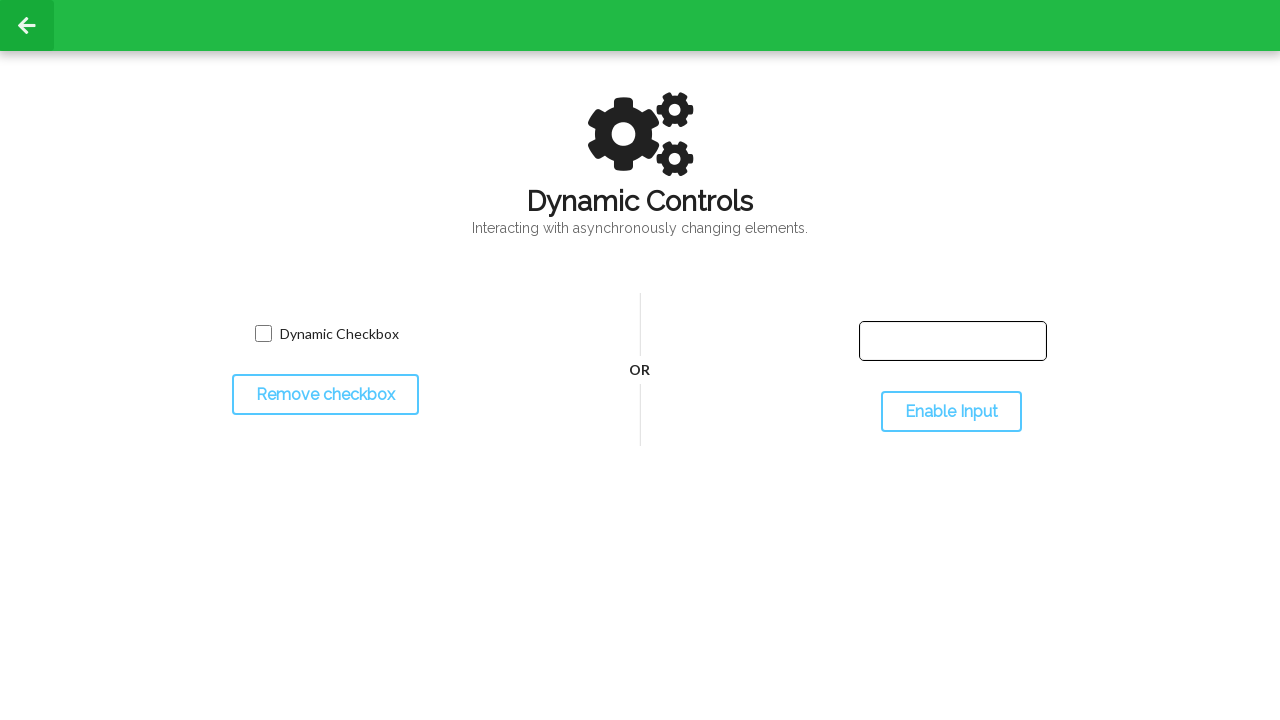

Clicked toggle button to hide checkbox at (325, 395) on #toggleCheckbox
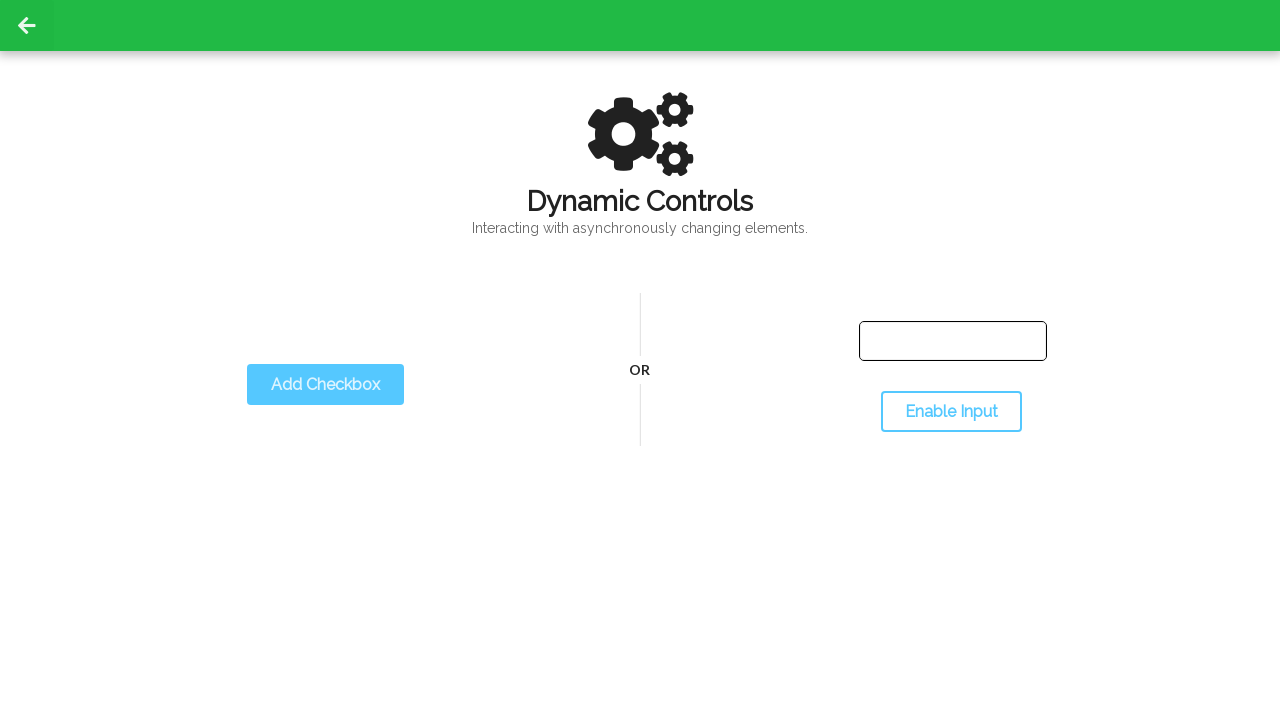

Verified checkbox is hidden
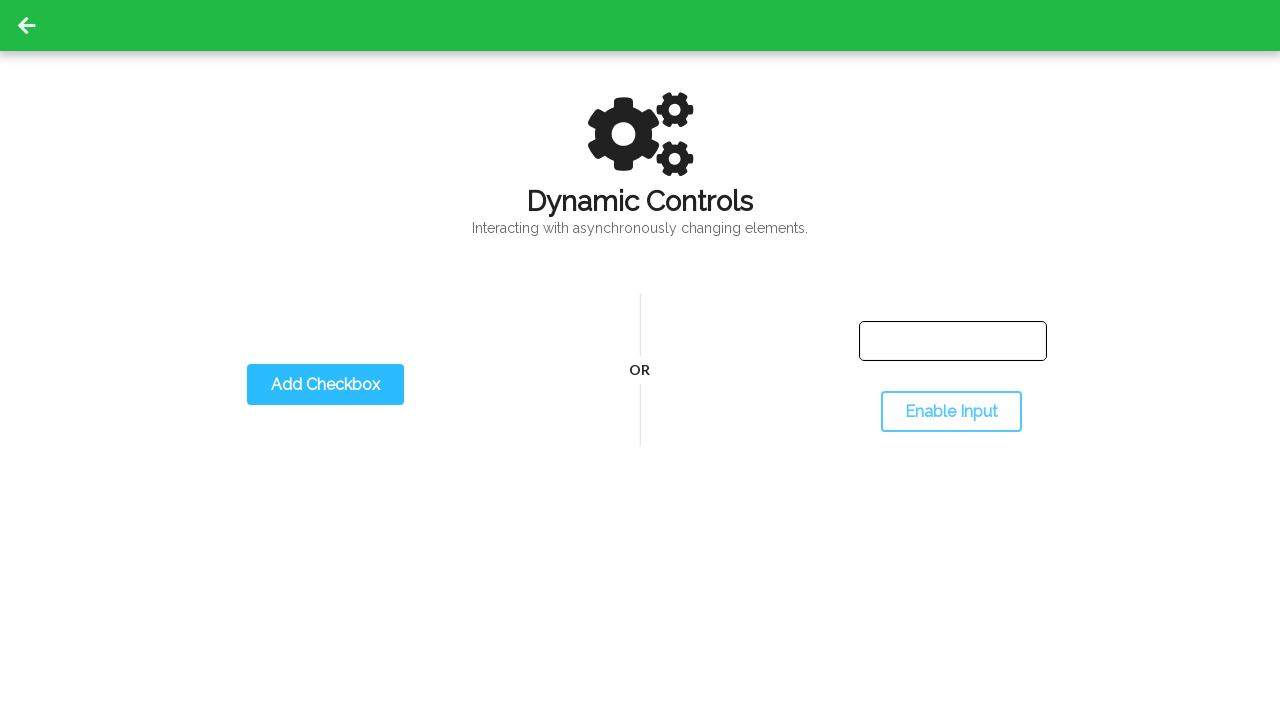

Clicked toggle button to show checkbox at (325, 385) on #toggleCheckbox
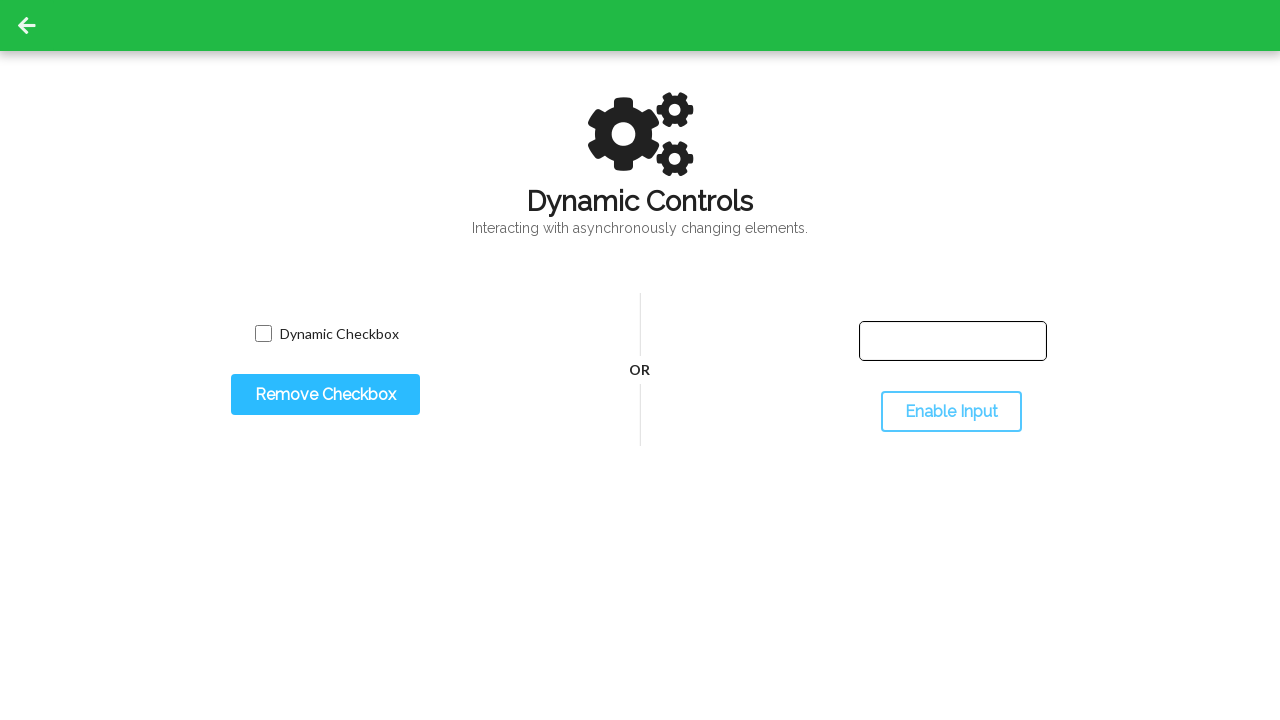

Verified checkbox is visible
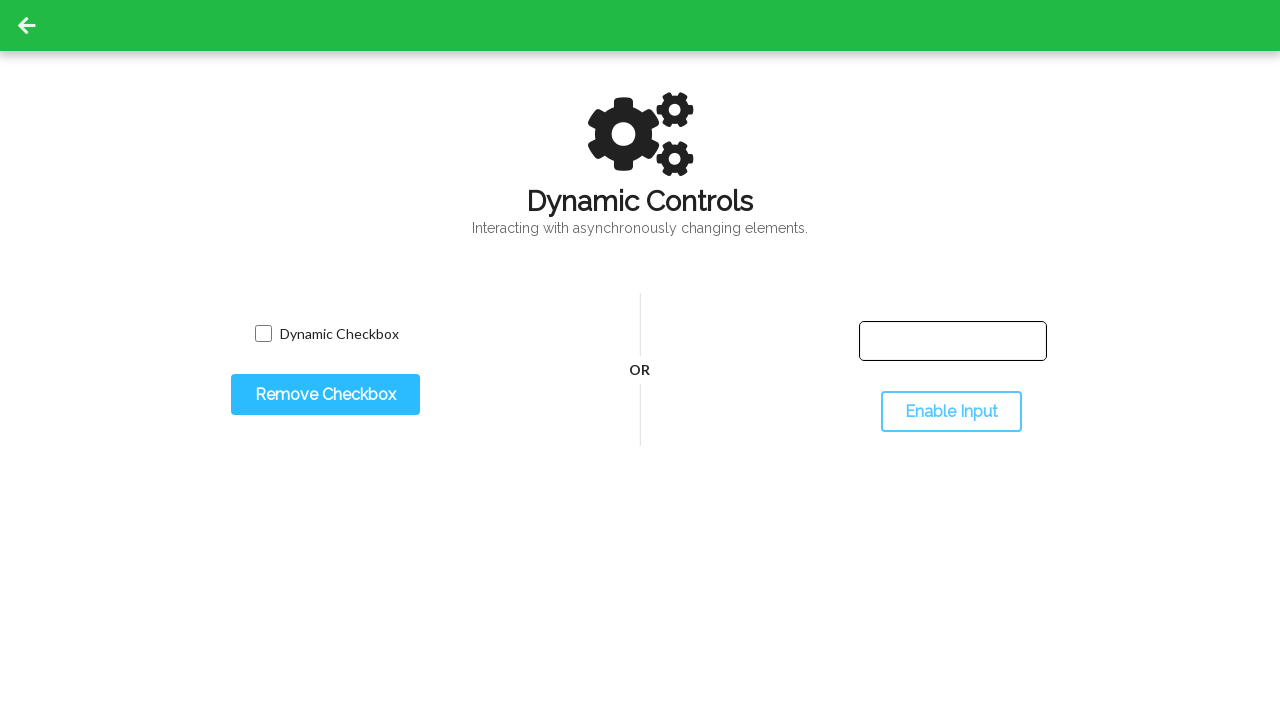

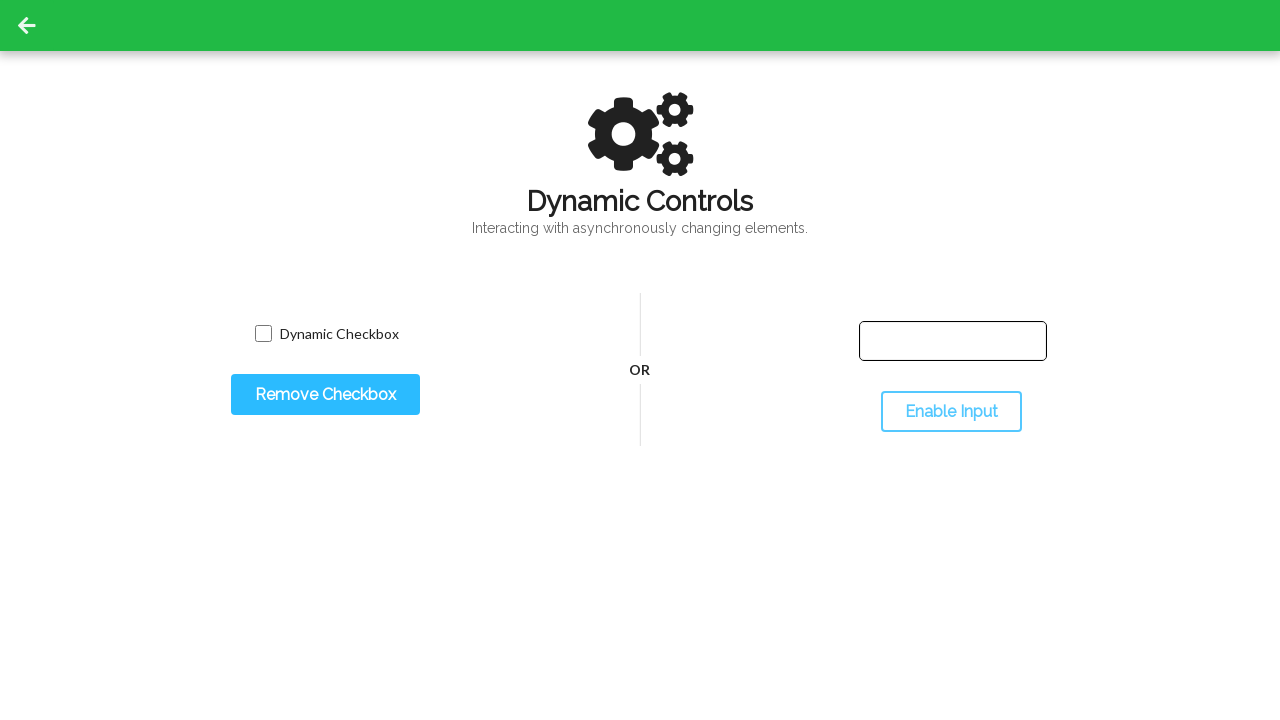